Tests editing a task and clicking outside to save changes instead of pressing Enter.

Starting URL: https://todomvc4tasj.herokuapp.com/

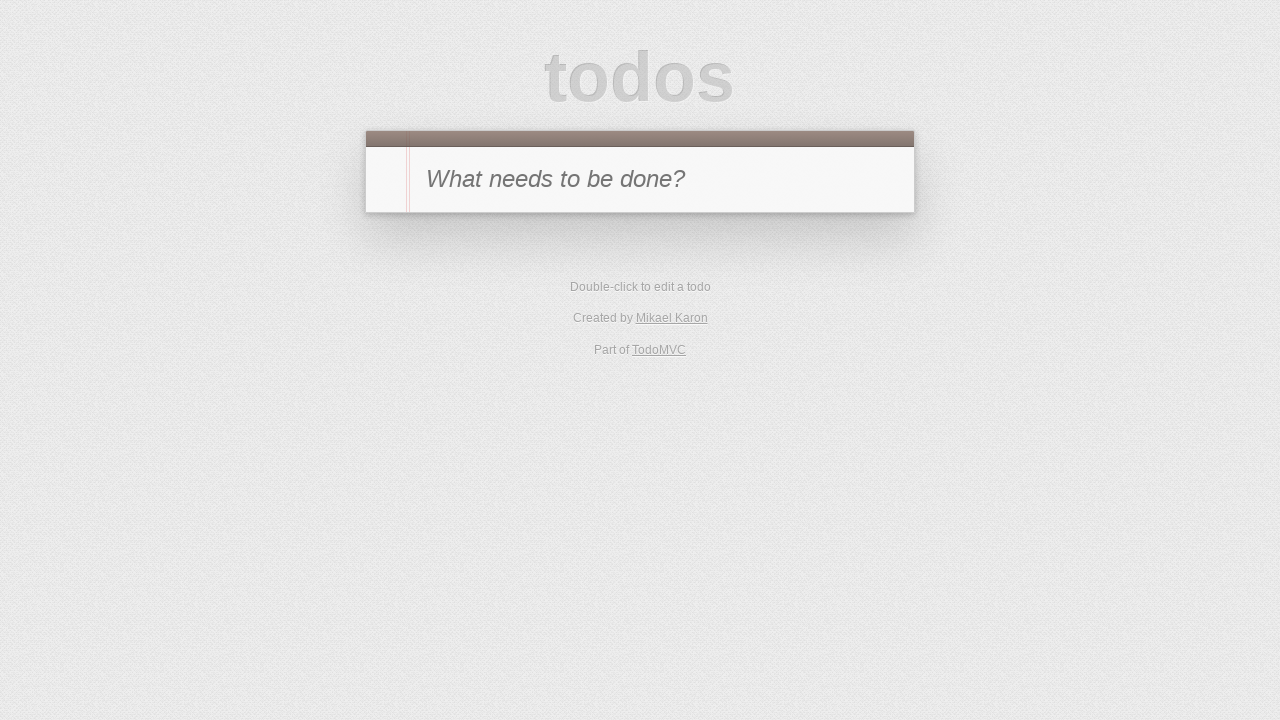

Set up localStorage with two active tasks via JavaScript
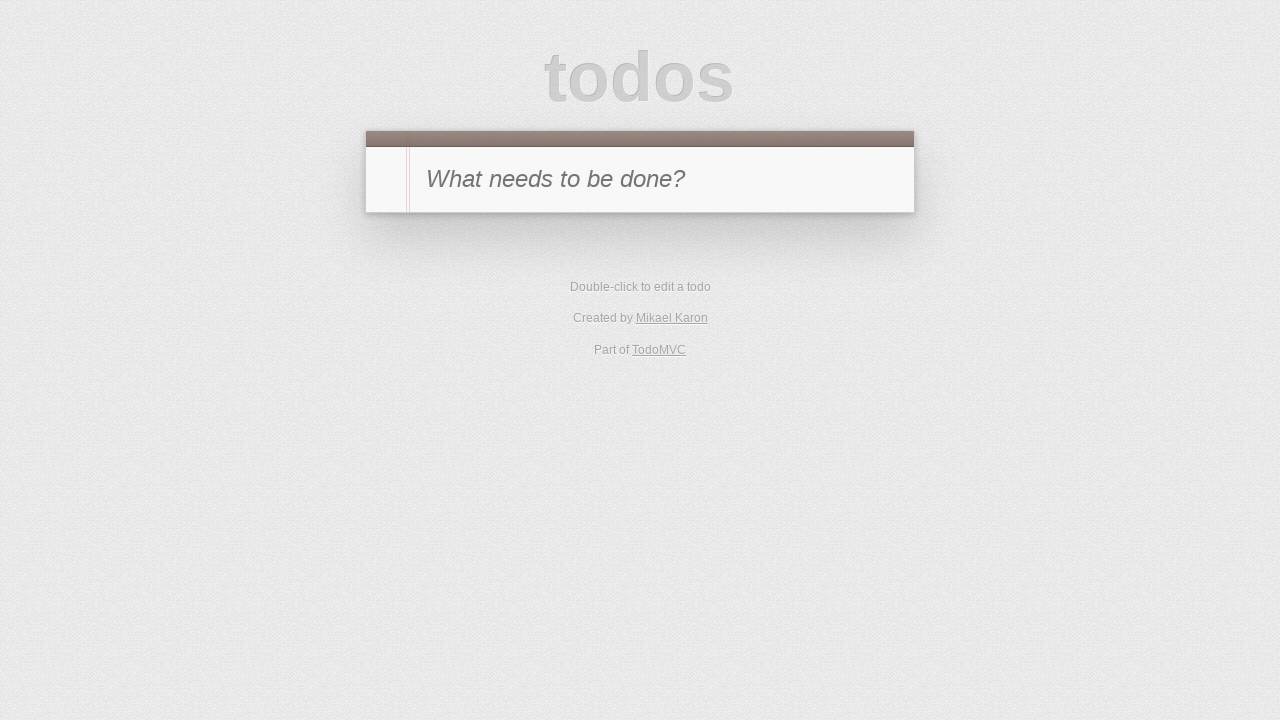

Reloaded page to load tasks from localStorage
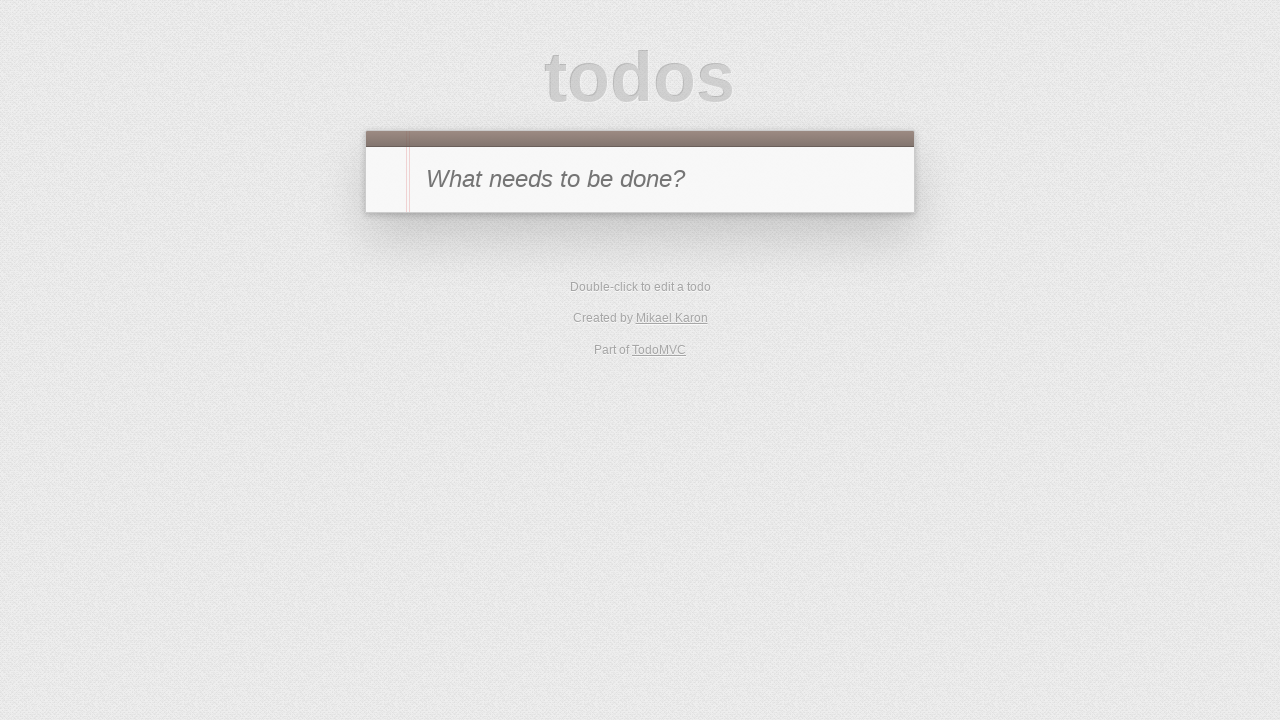

Double-clicked first task to enter edit mode at (640, 242) on #todo-list li:has-text('a')
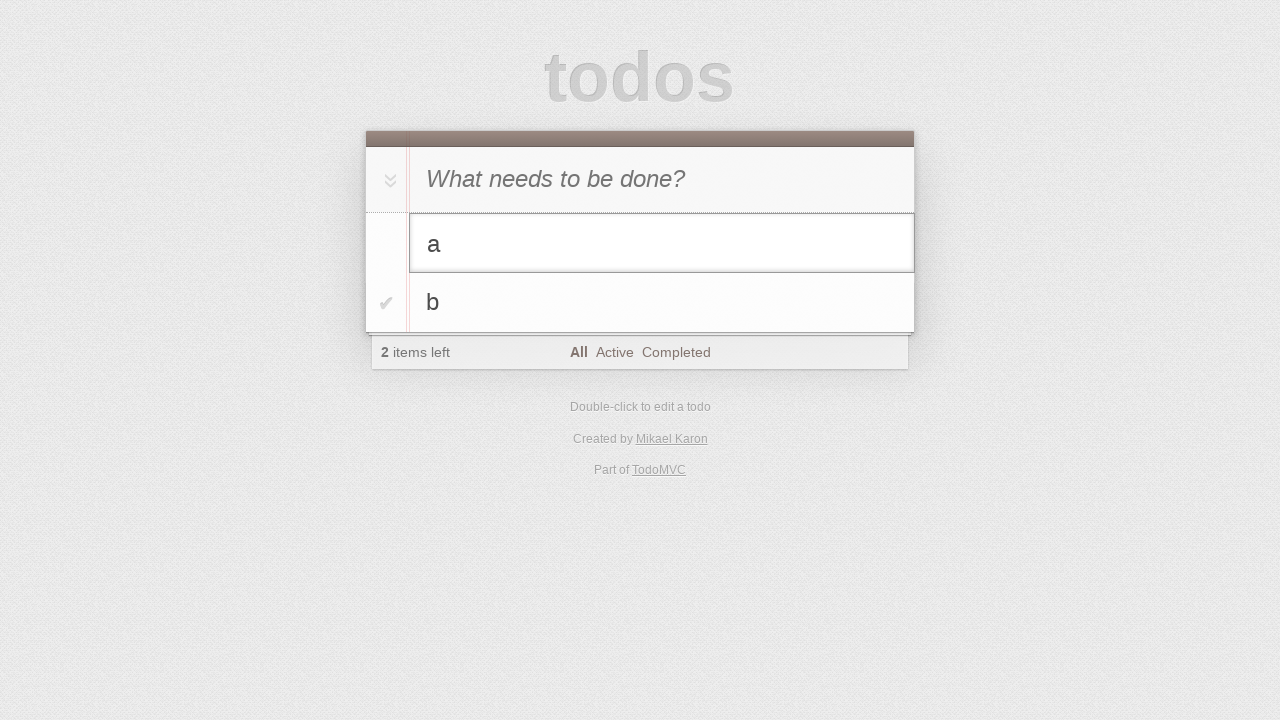

Filled edit field with new text 'a edited' on #todo-list li.editing .edit
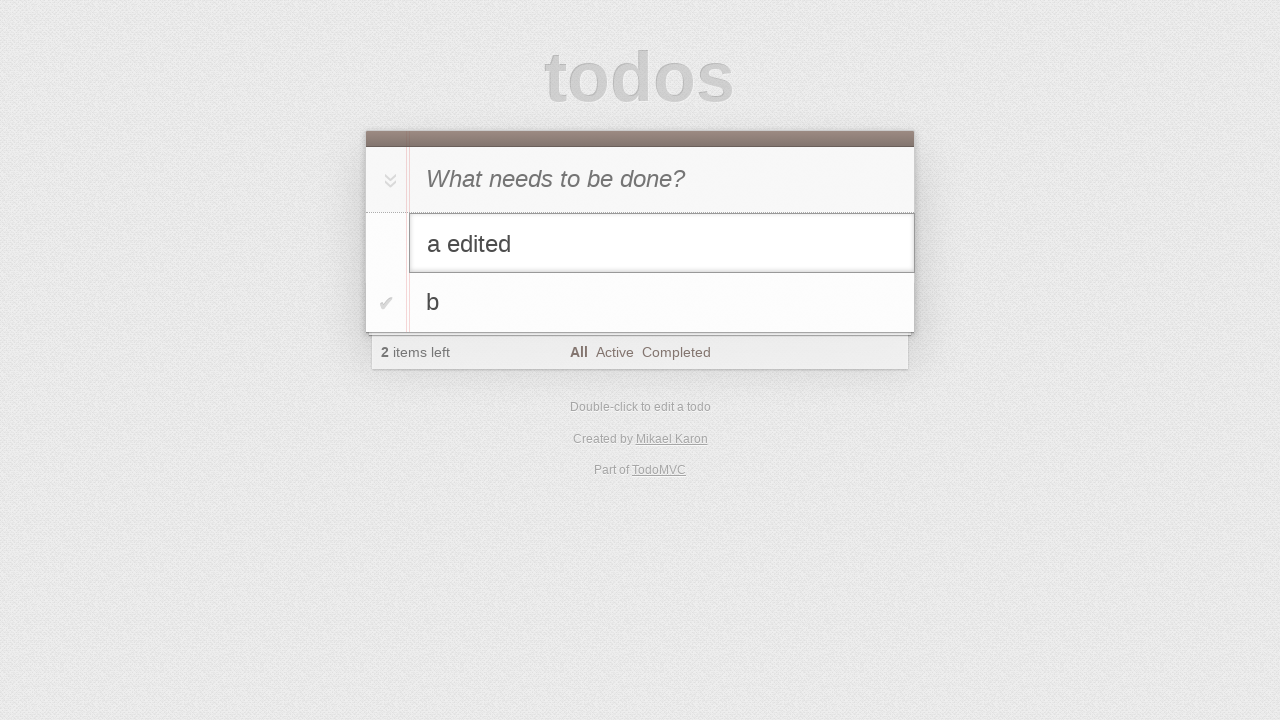

Clicked outside the edit field (on new-todo input) to save changes at (640, 179) on #new-todo
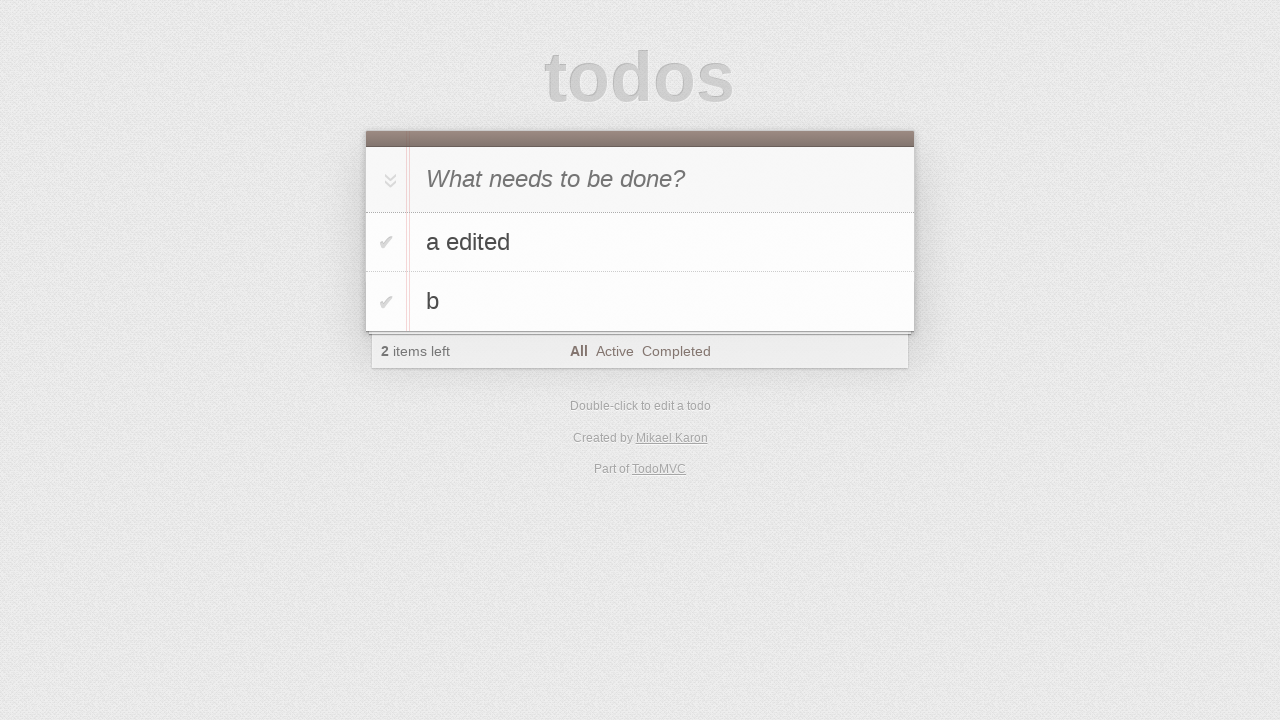

Verified task text was updated to 'a edited'
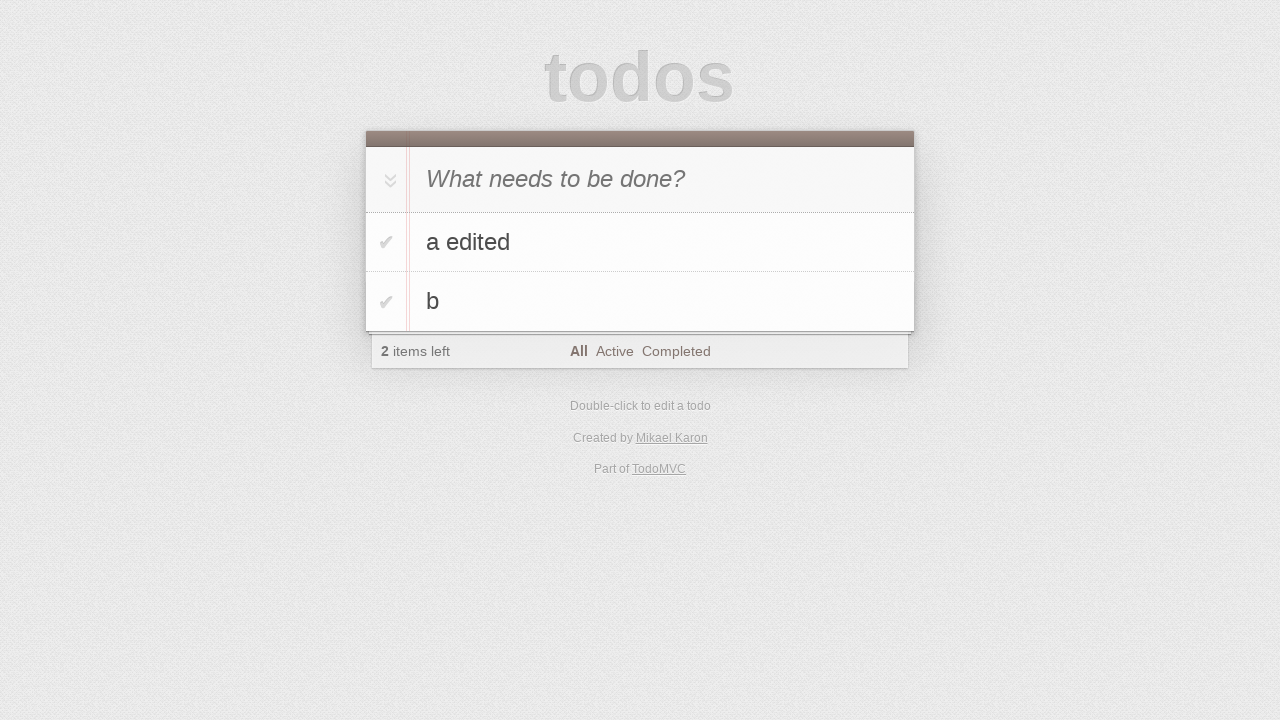

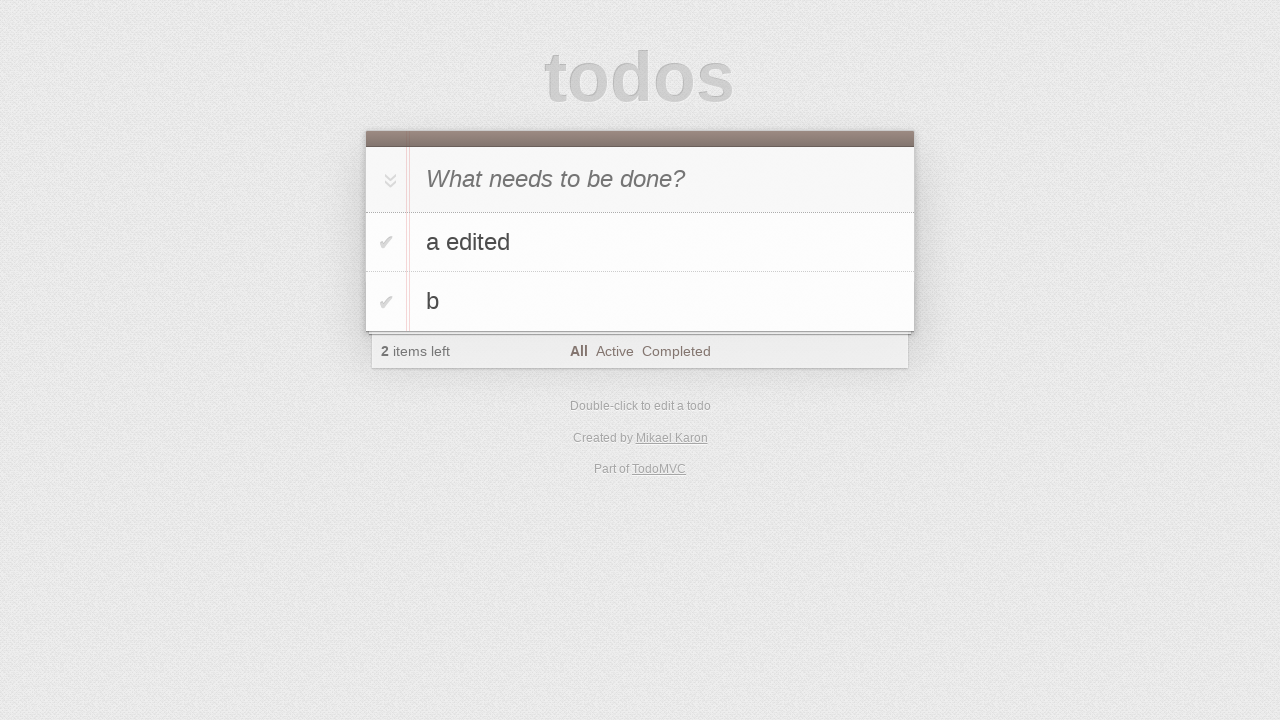